Tests jQuery UI sortable functionality by dragging and dropping Item 3 to Item 1's position within an iframe

Starting URL: https://jqueryui.com/sortable/

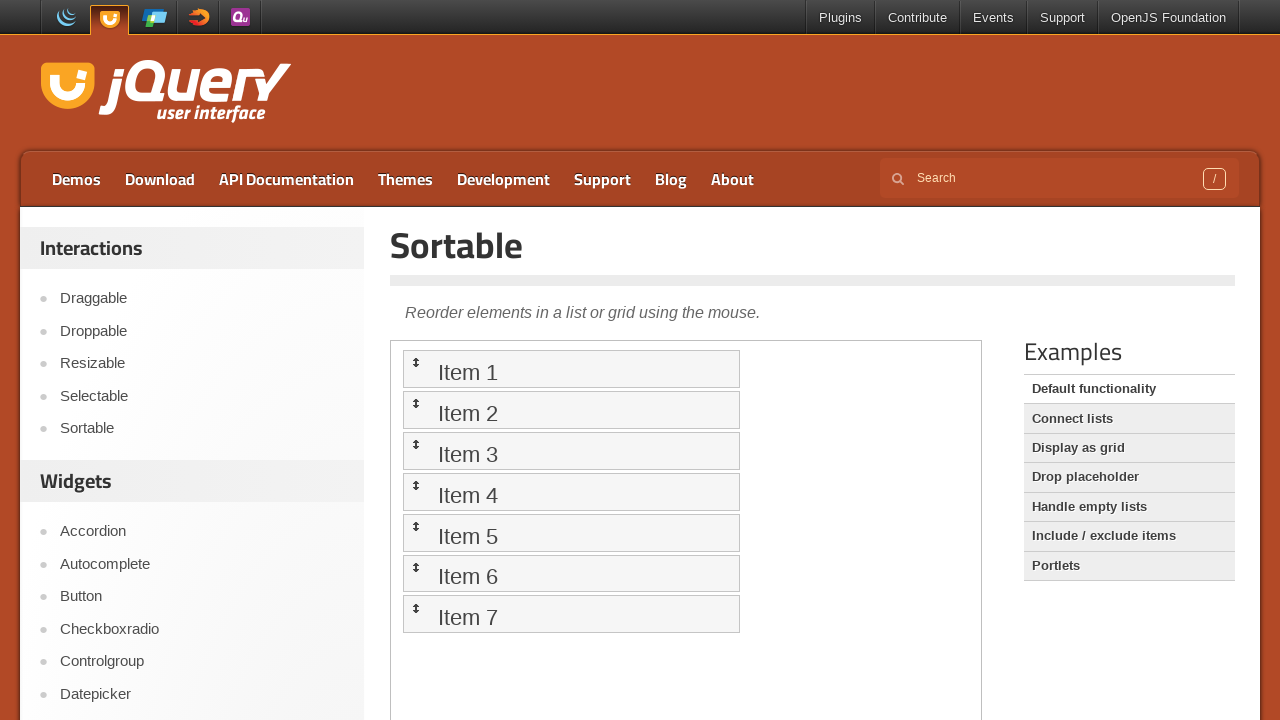

Located the demo iframe
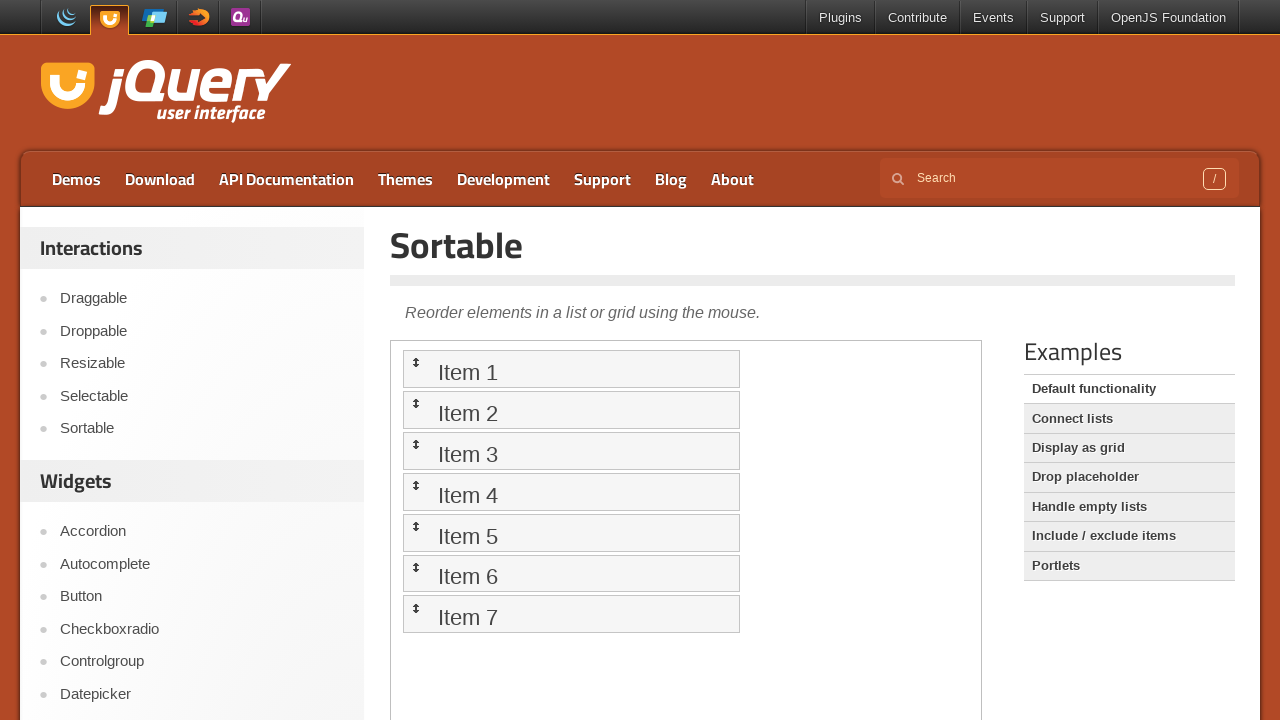

Located Item 3 element in iframe
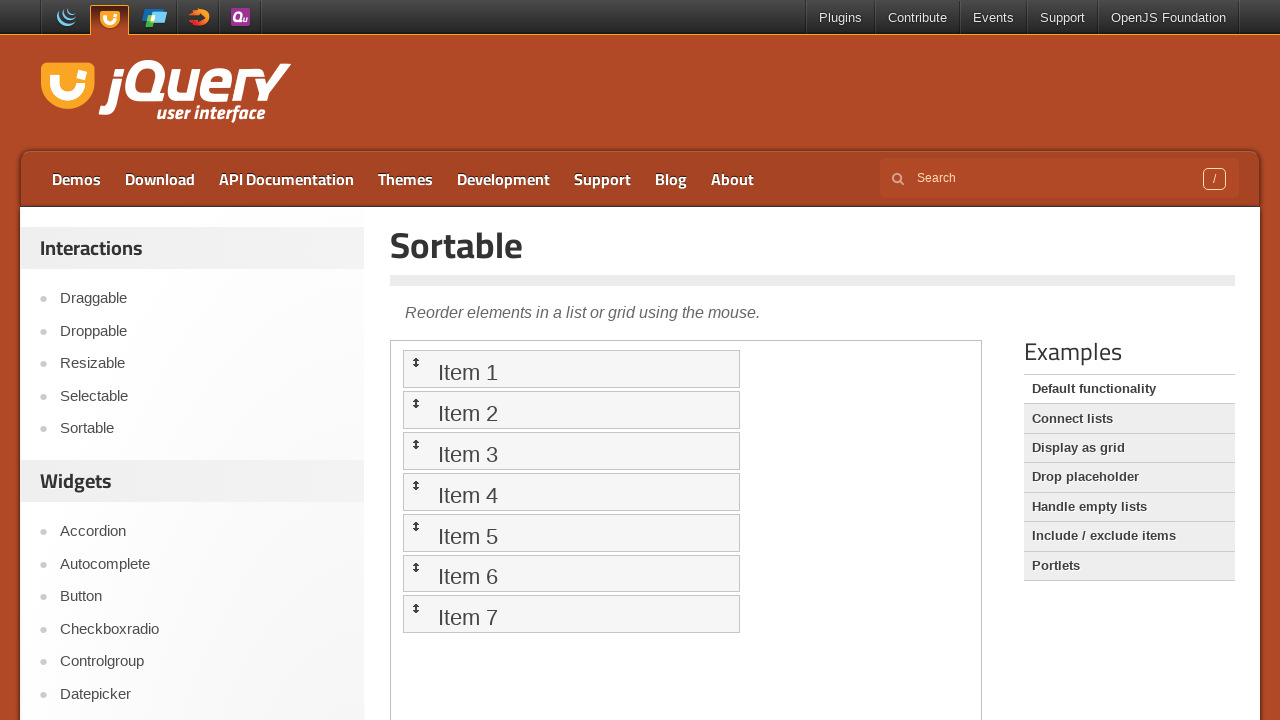

Located Item 1 element in iframe
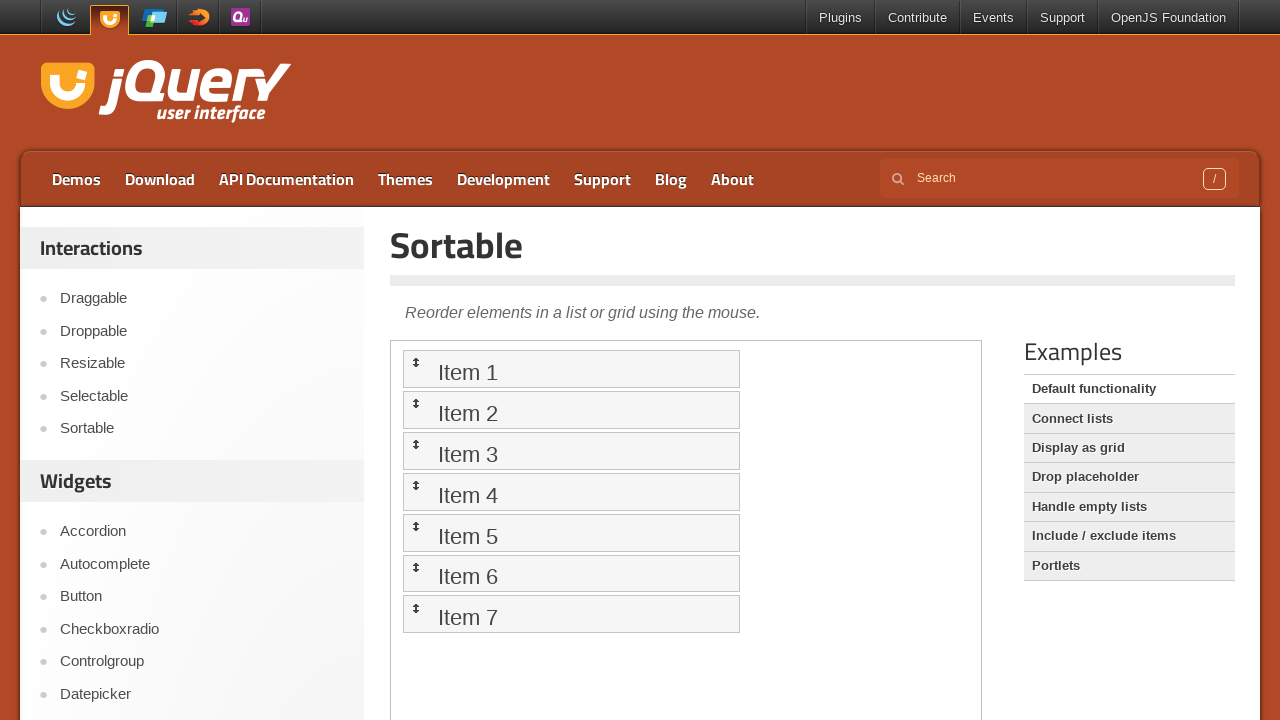

Dragged Item 3 and dropped it onto Item 1's position at (571, 369)
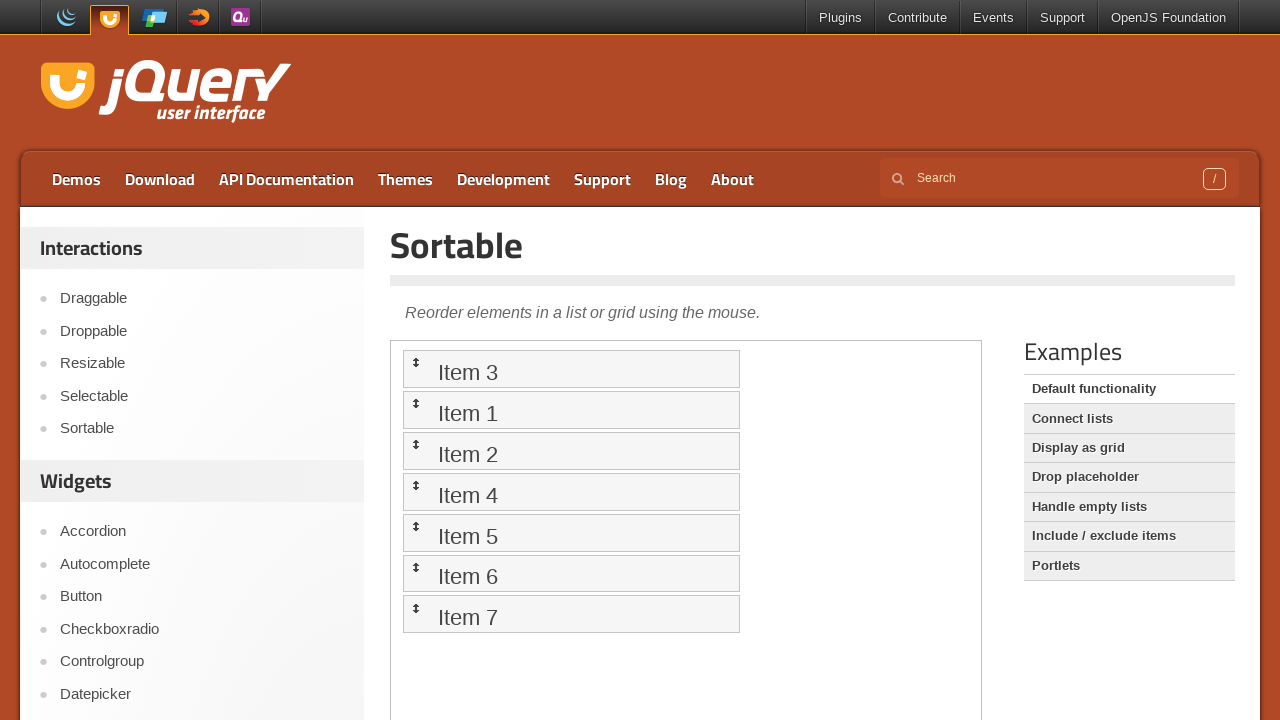

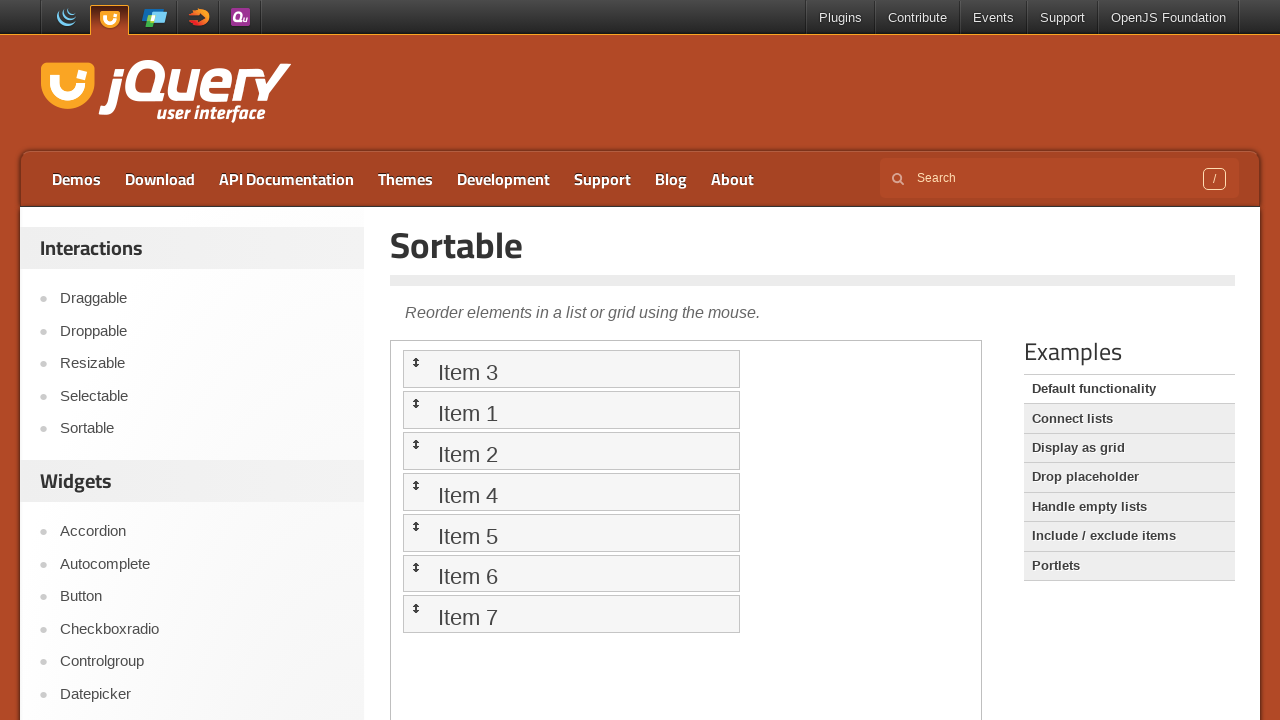